Tests the toggle hide/show functionality on W3Schools by clicking a button that toggles the visibility of a div element and verifying its display state changes

Starting URL: https://www.w3schools.com/howto/howto_js_toggle_hide_show.asp

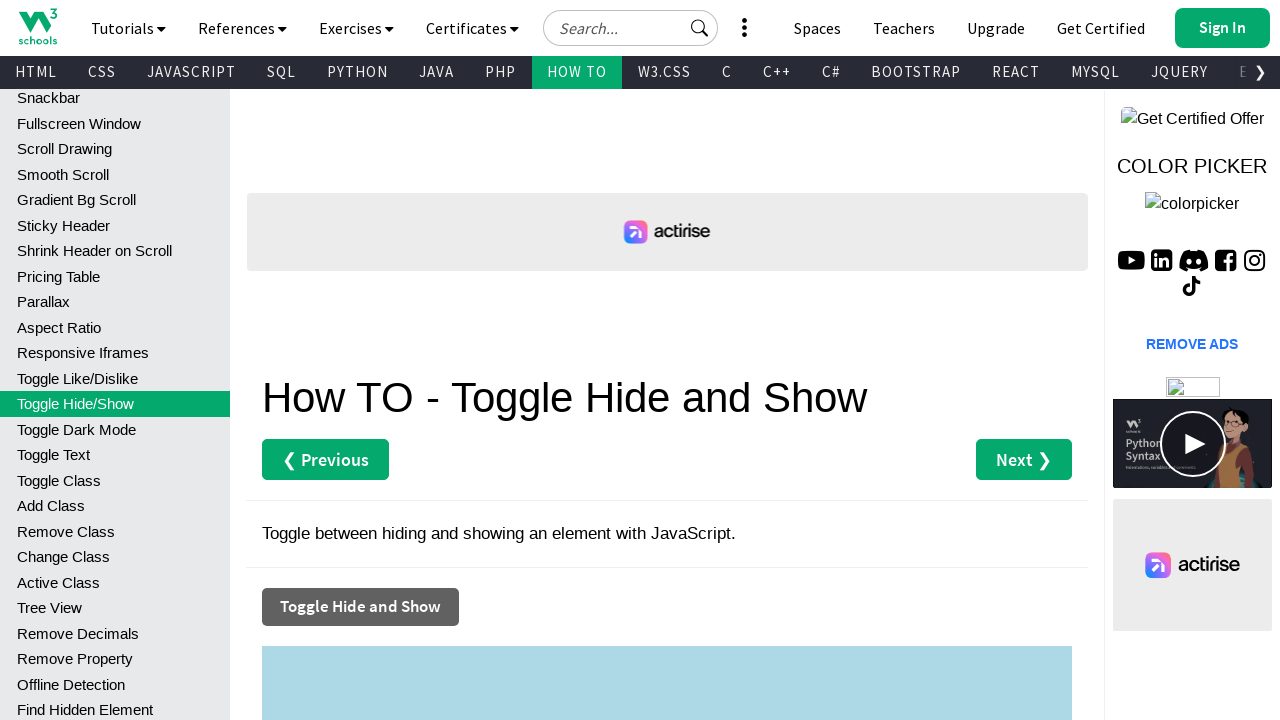

Waited for div element with id 'myDIV' to be visible
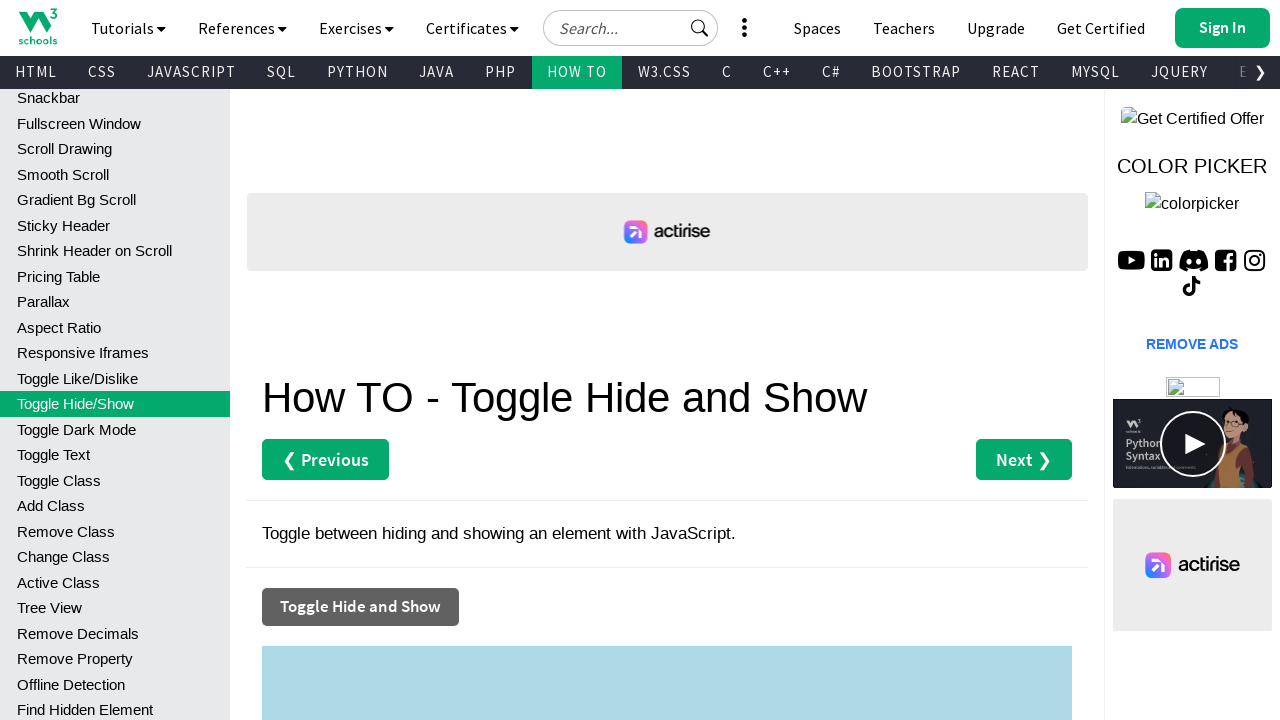

Checked initial visibility state: True
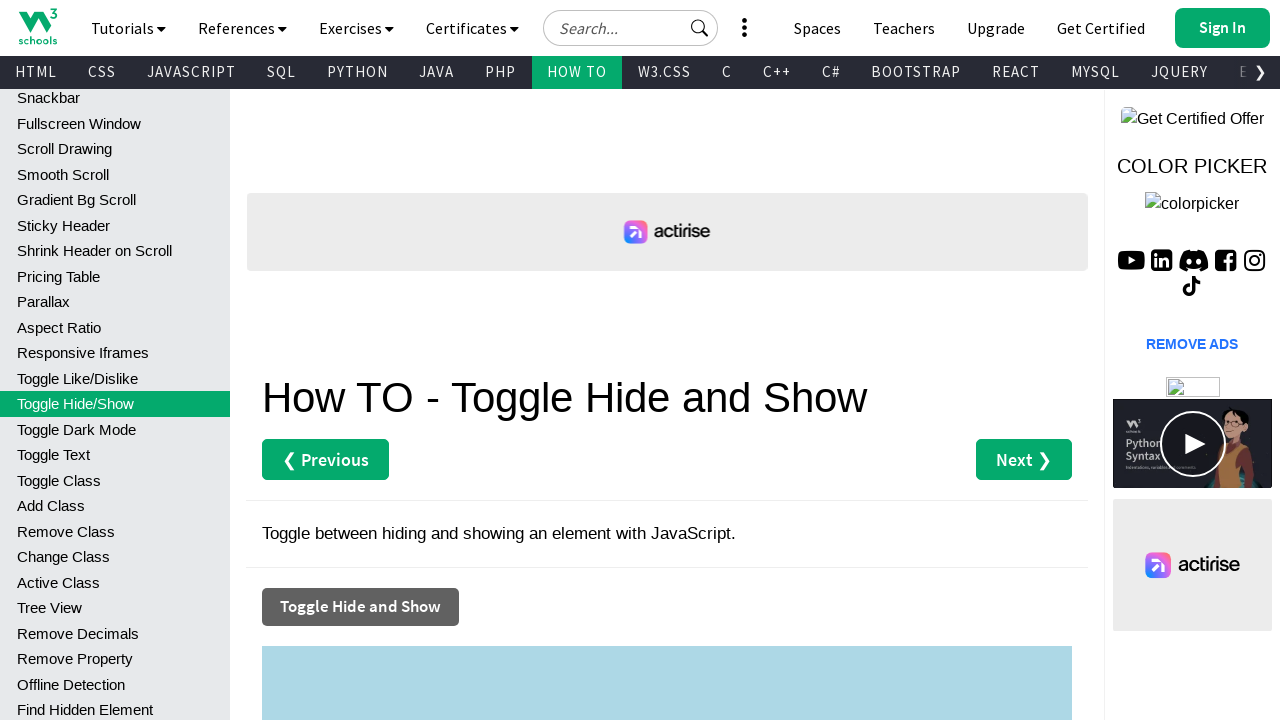

Clicked the 'Toggle Hide and Show' button at (360, 607) on xpath=//button[normalize-space()='Toggle Hide and Show']
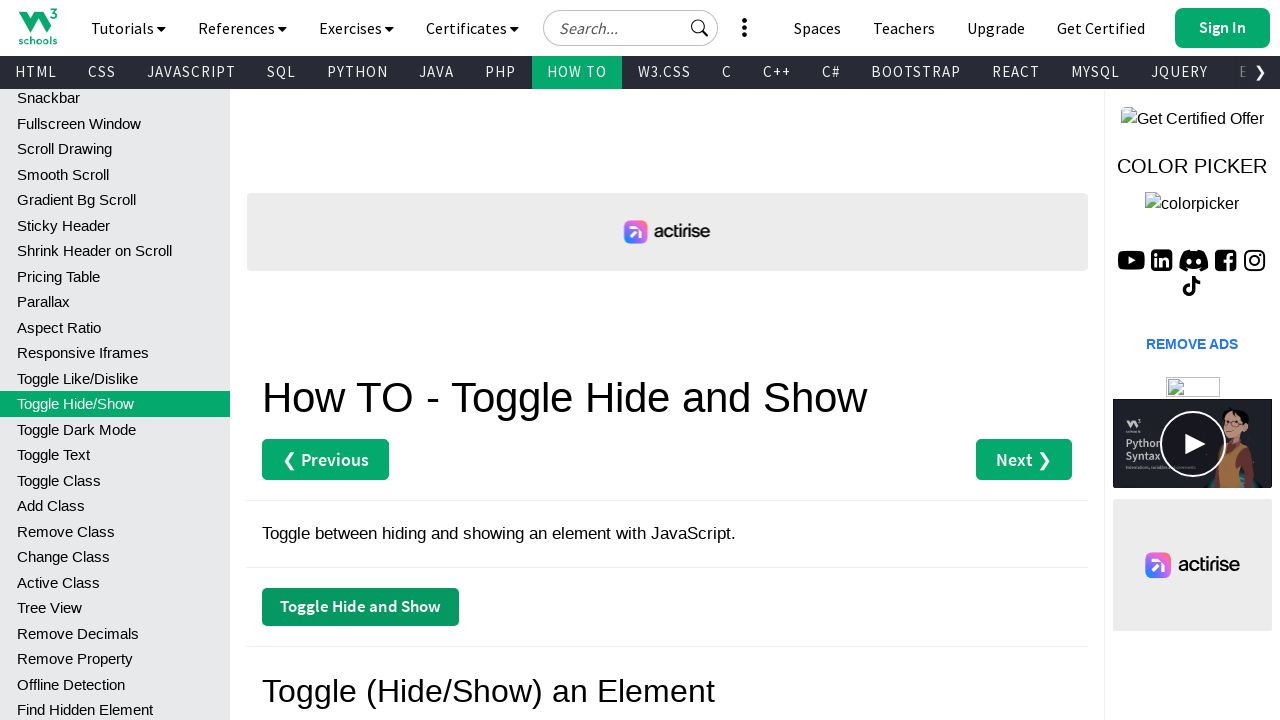

Waited 1000ms for toggle animation to complete
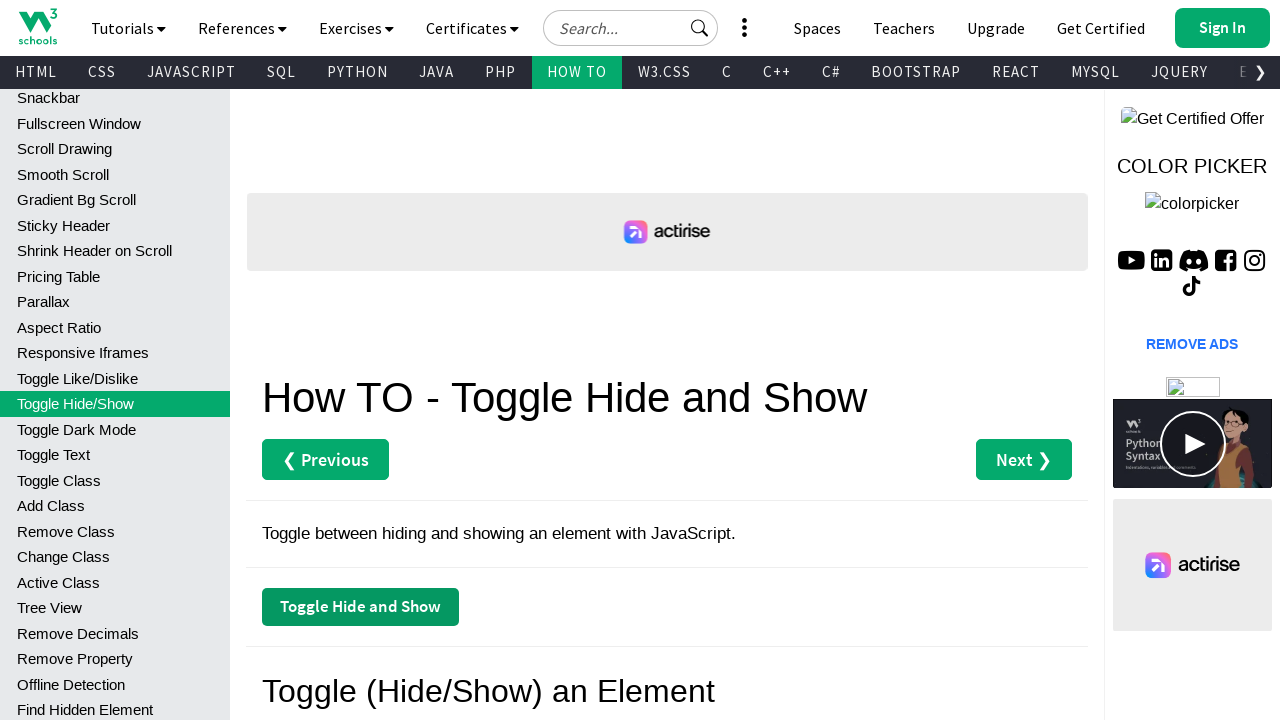

Checked final visibility state after toggle: False
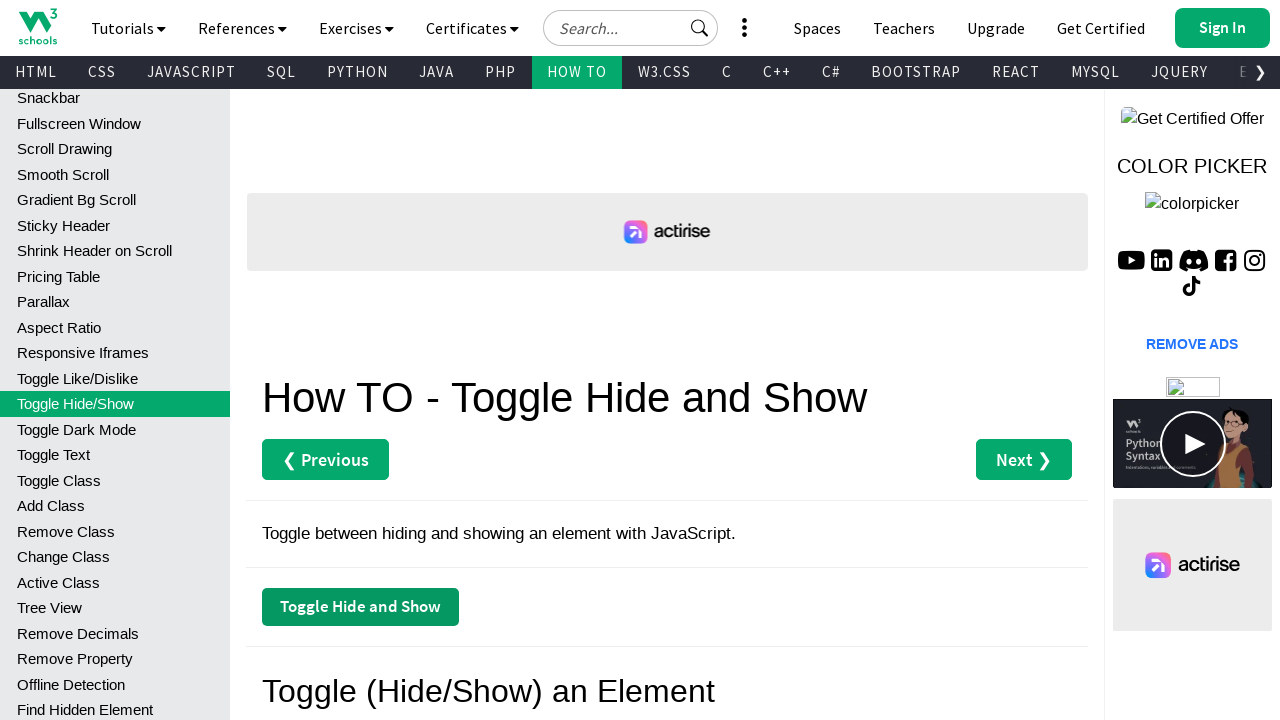

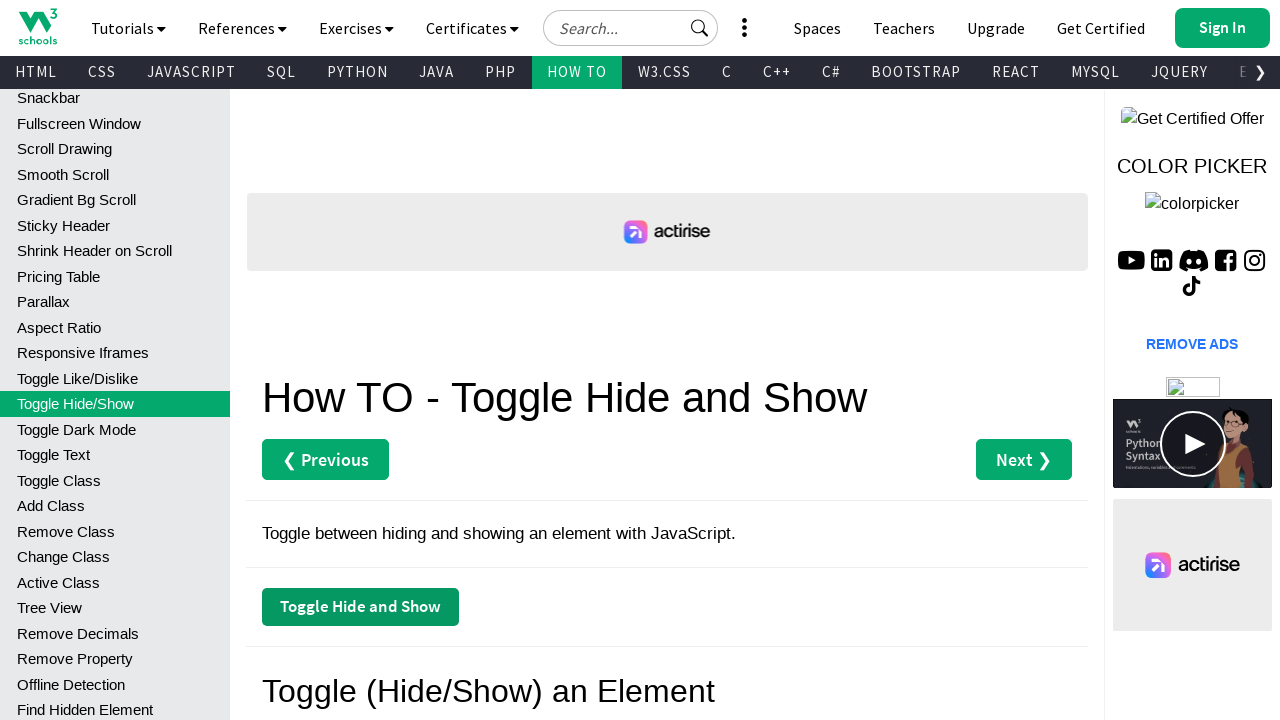